Tests an e-commerce flow by searching for products, adding a specific item to cart, and proceeding through checkout

Starting URL: https://rahulshettyacademy.com/seleniumPractise/#/

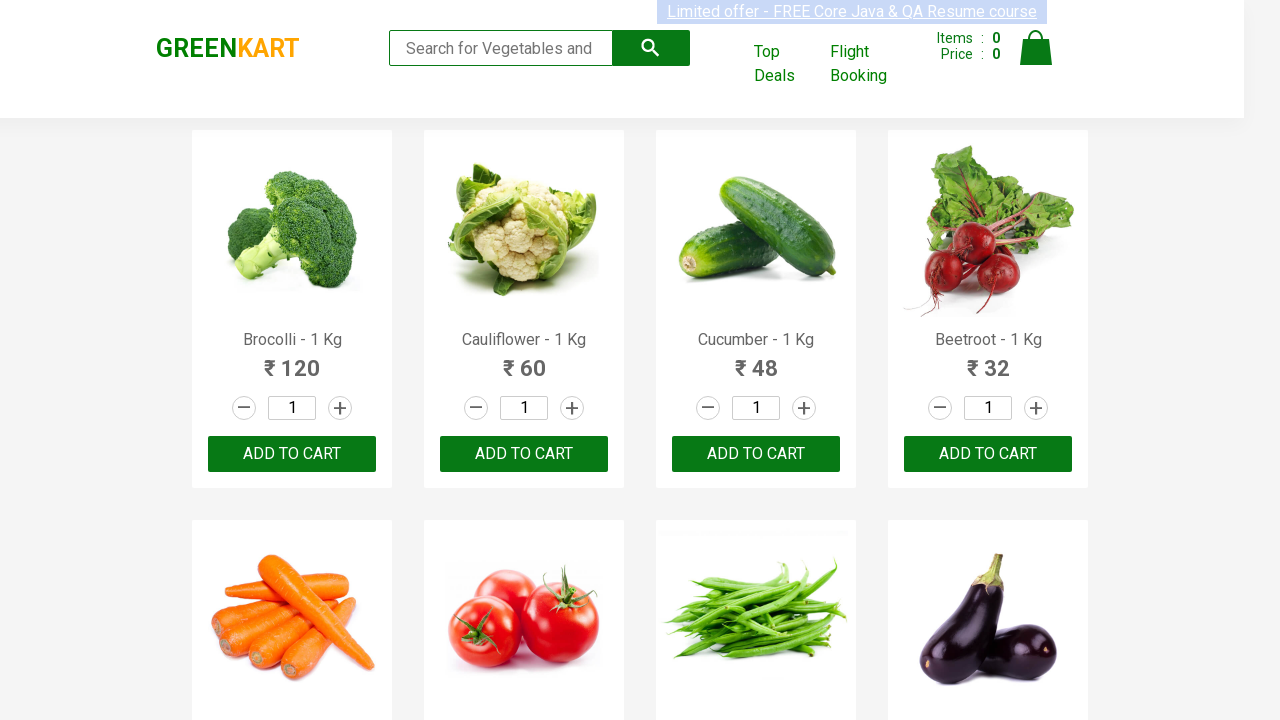

Filled search field with 'ca' to search for products on .search-keyword
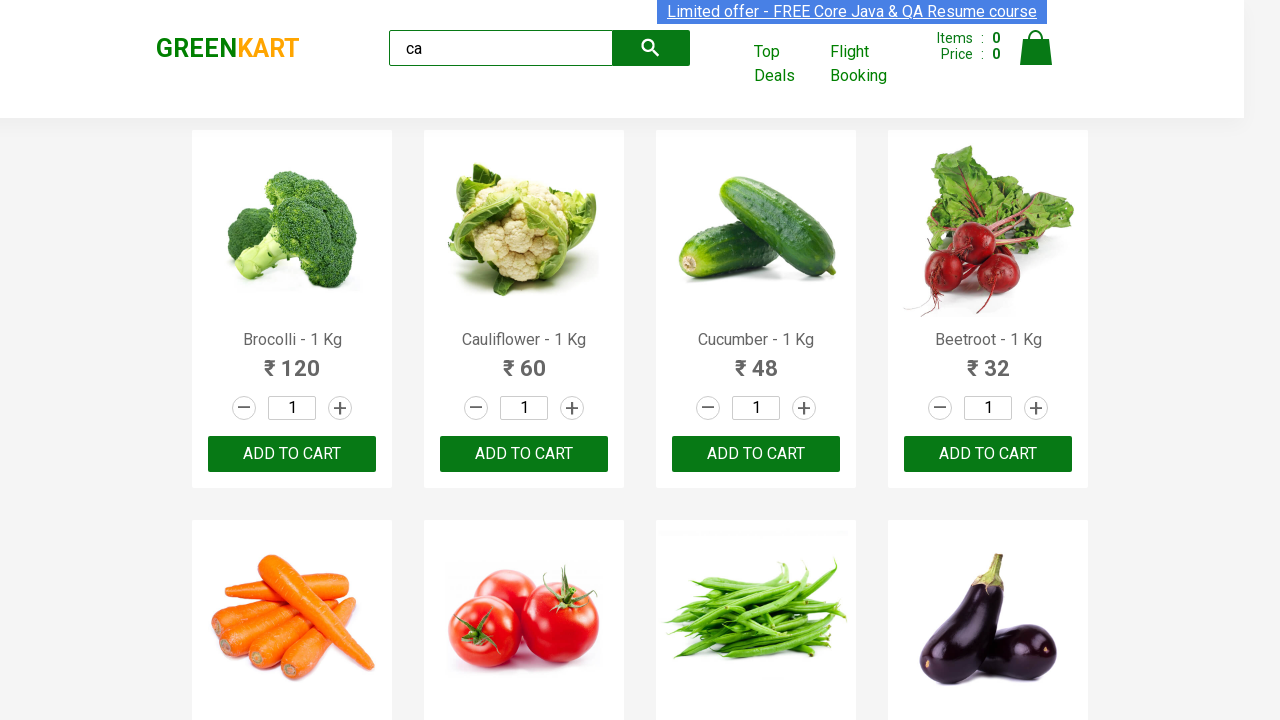

Waited 2 seconds for products to filter
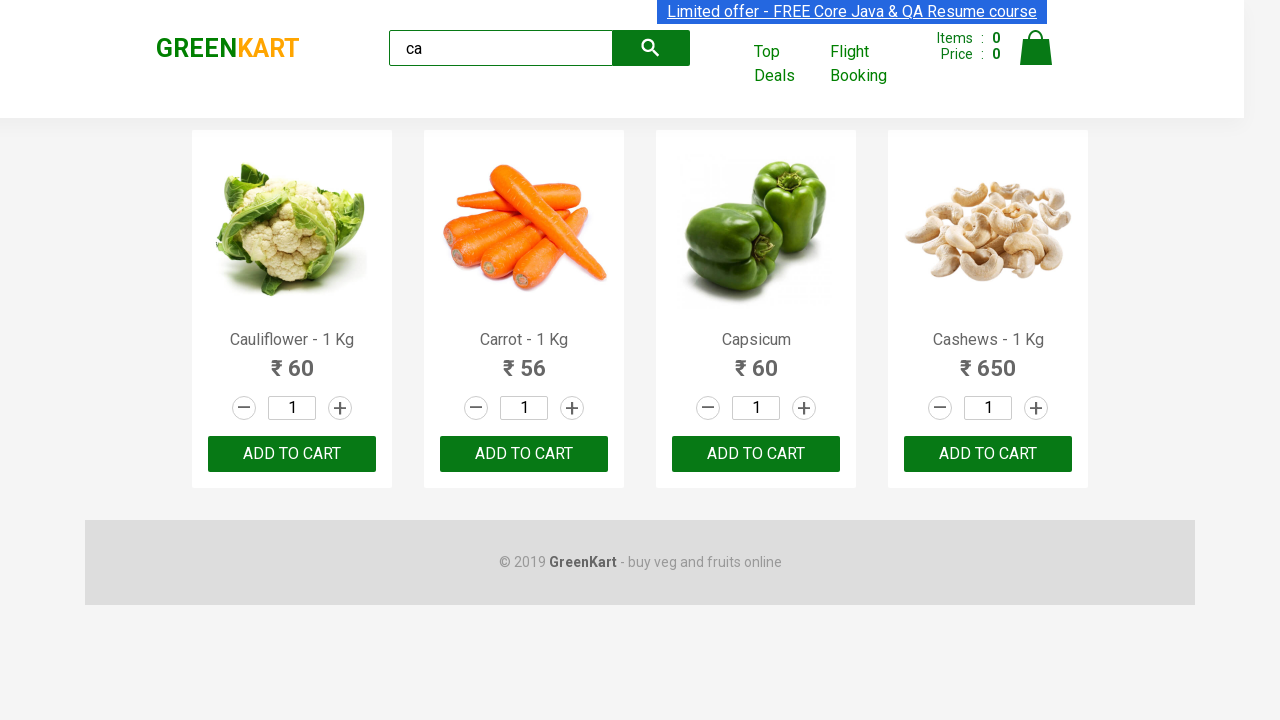

Found Cashews product and clicked add to cart button at (988, 454) on .products .product >> nth=3 >> button
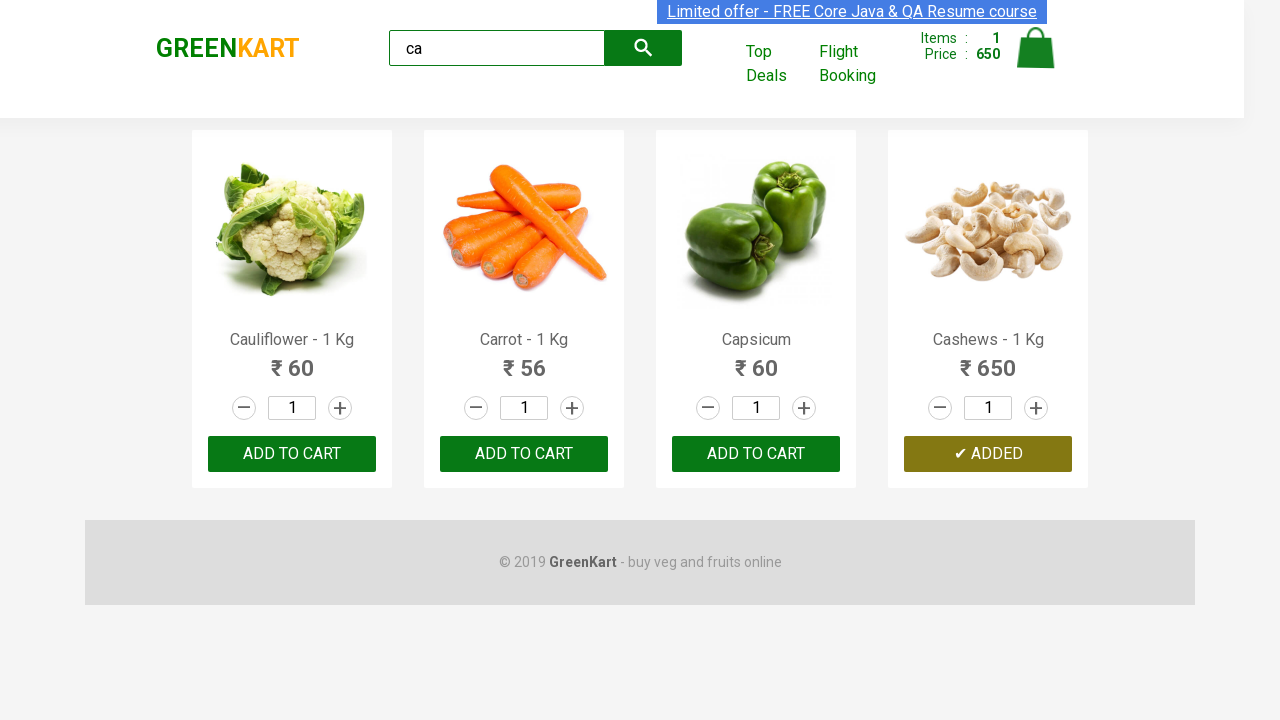

Clicked on cart icon to open cart at (1036, 48) on .cart-icon > img
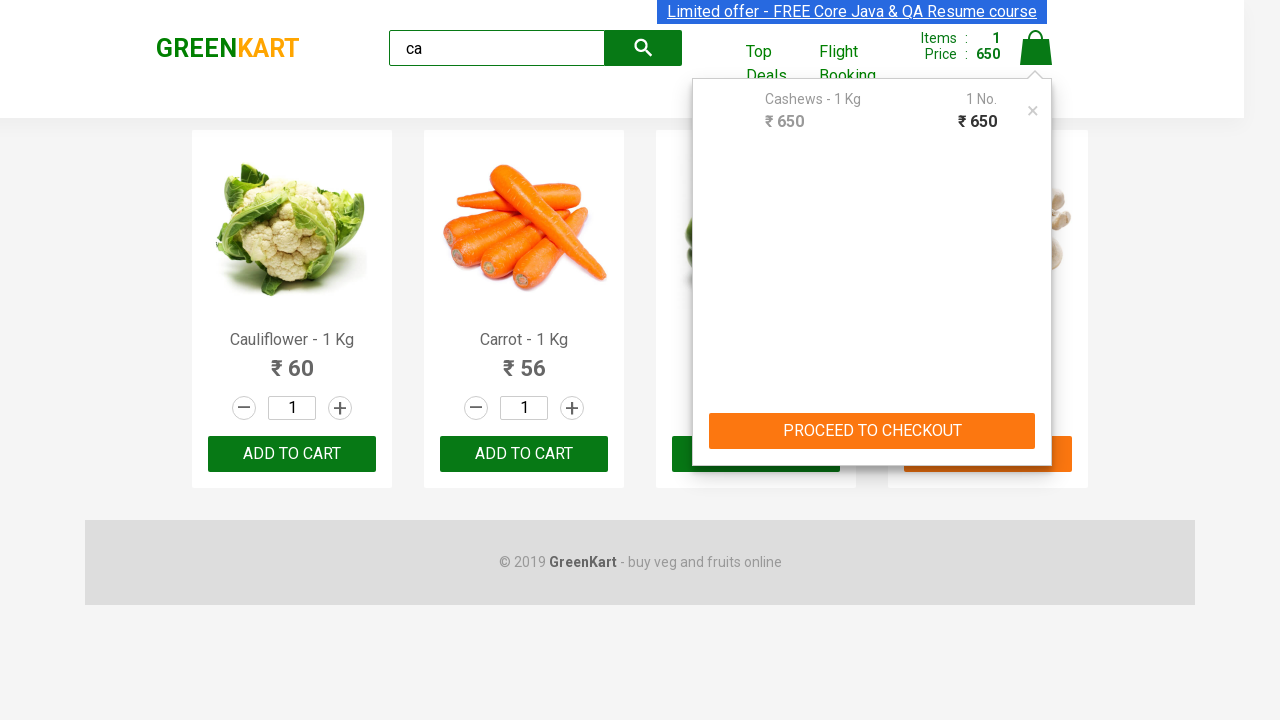

Clicked PROCEED TO CHECKOUT button at (872, 431) on text=PROCEED TO CHECKOUT
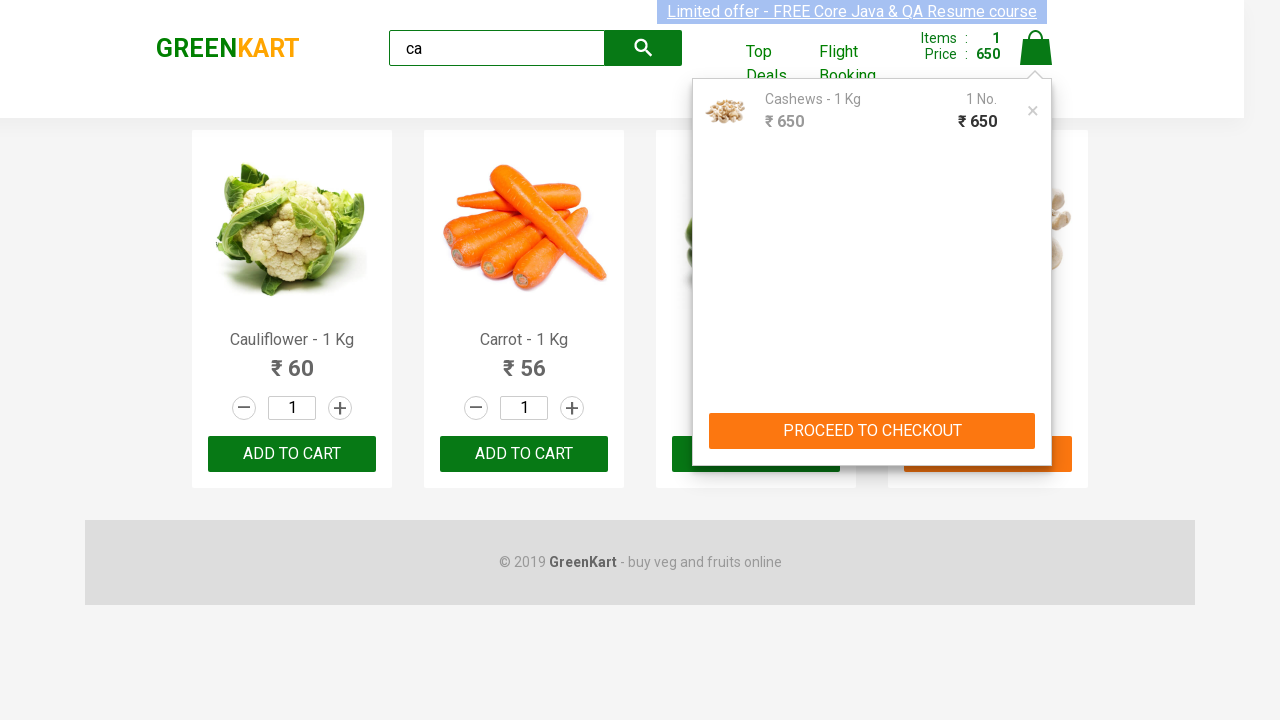

Clicked Place Order button to complete checkout at (1036, 420) on button:has-text("Place Order")
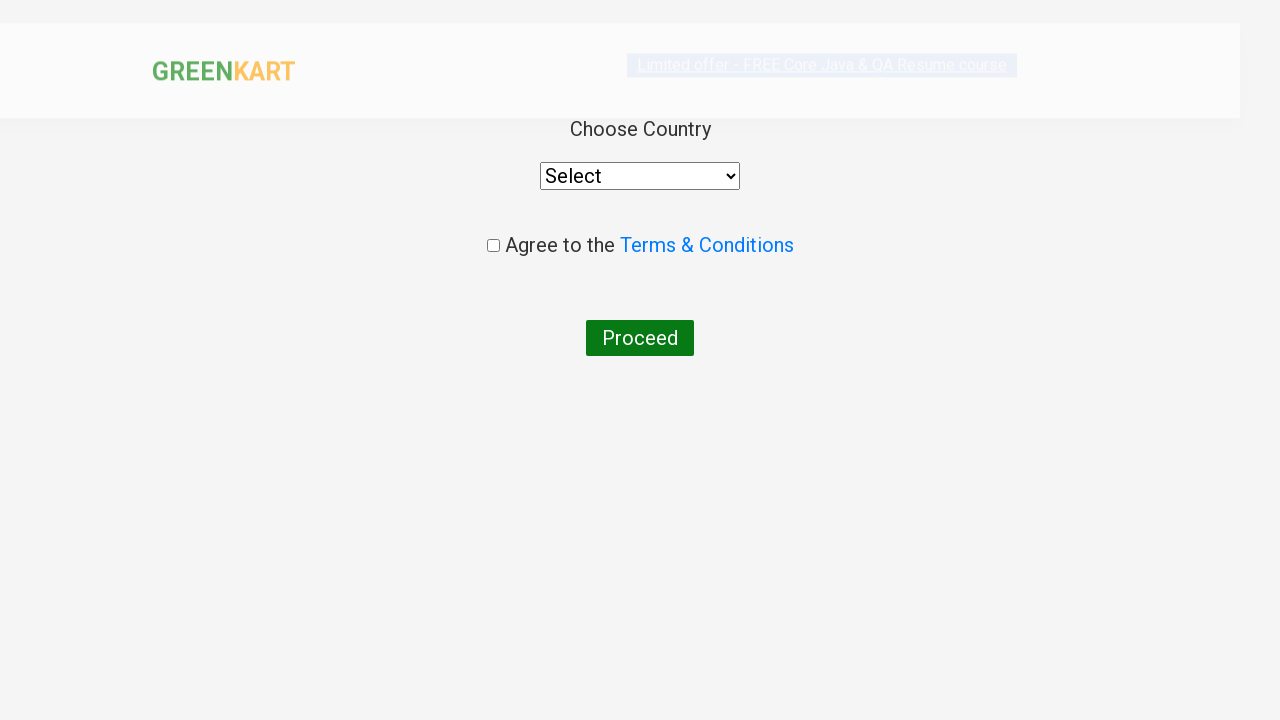

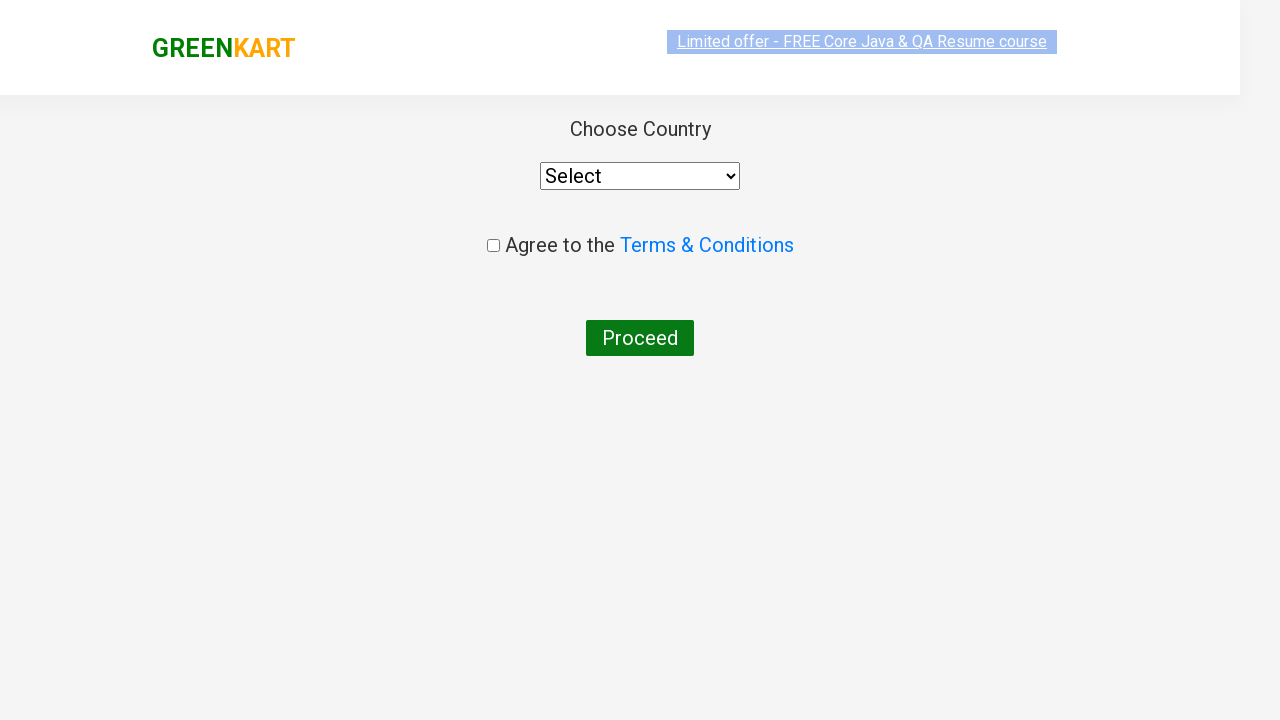